Tests dynamic loading by clicking a button and waiting for the loading indicator to disappear before verifying content is displayed

Starting URL: http://the-internet.herokuapp.com/dynamic_loading/1

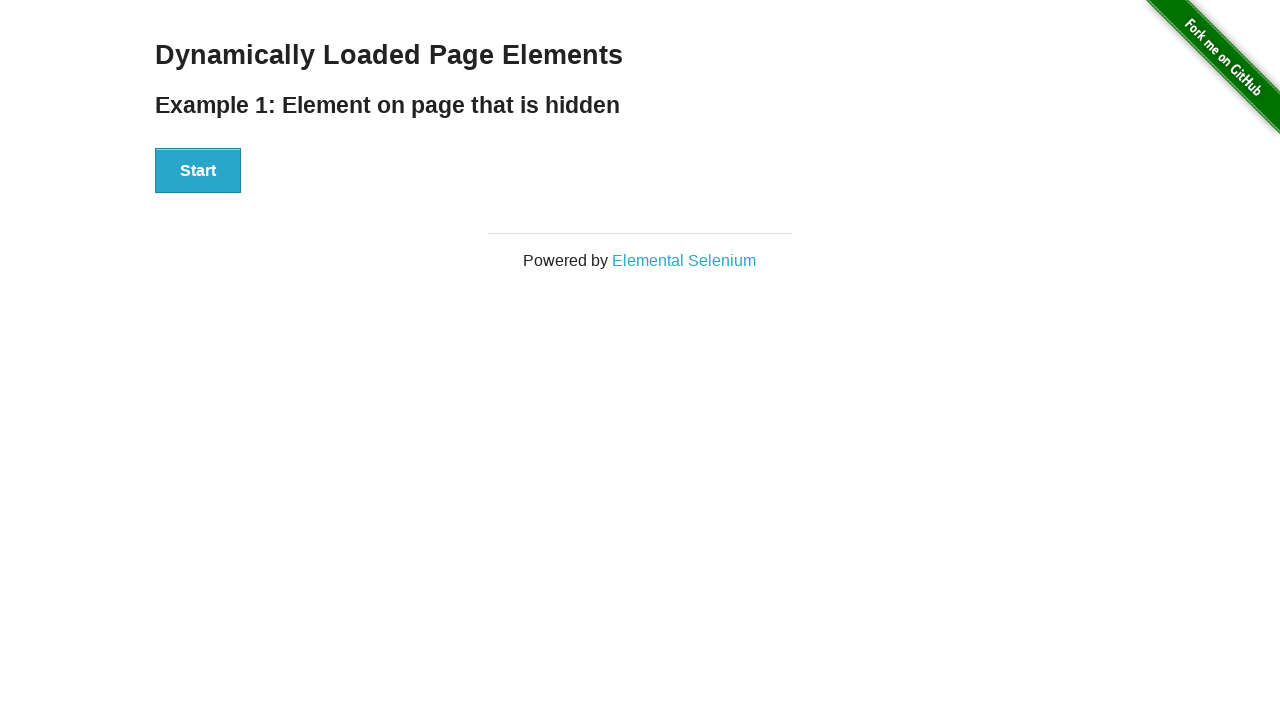

Clicked start button to trigger dynamic loading at (198, 171) on button
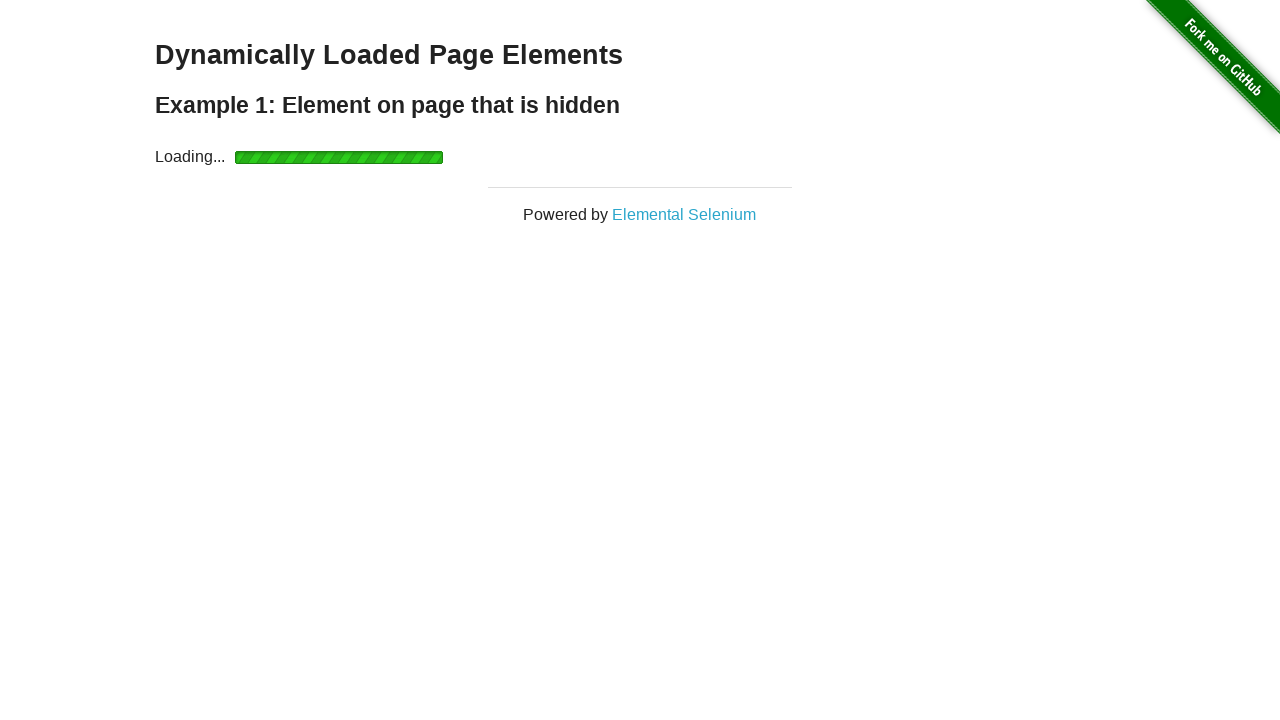

Loading indicator disappeared
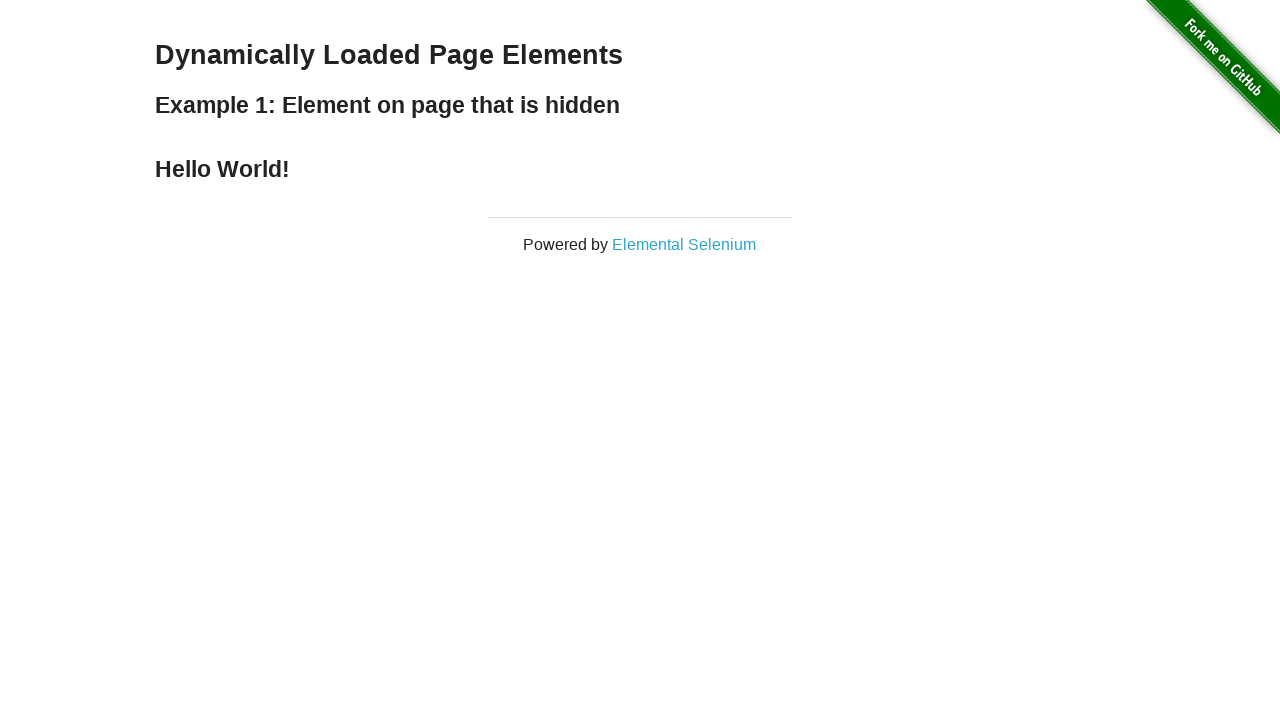

Verified finish message is displayed
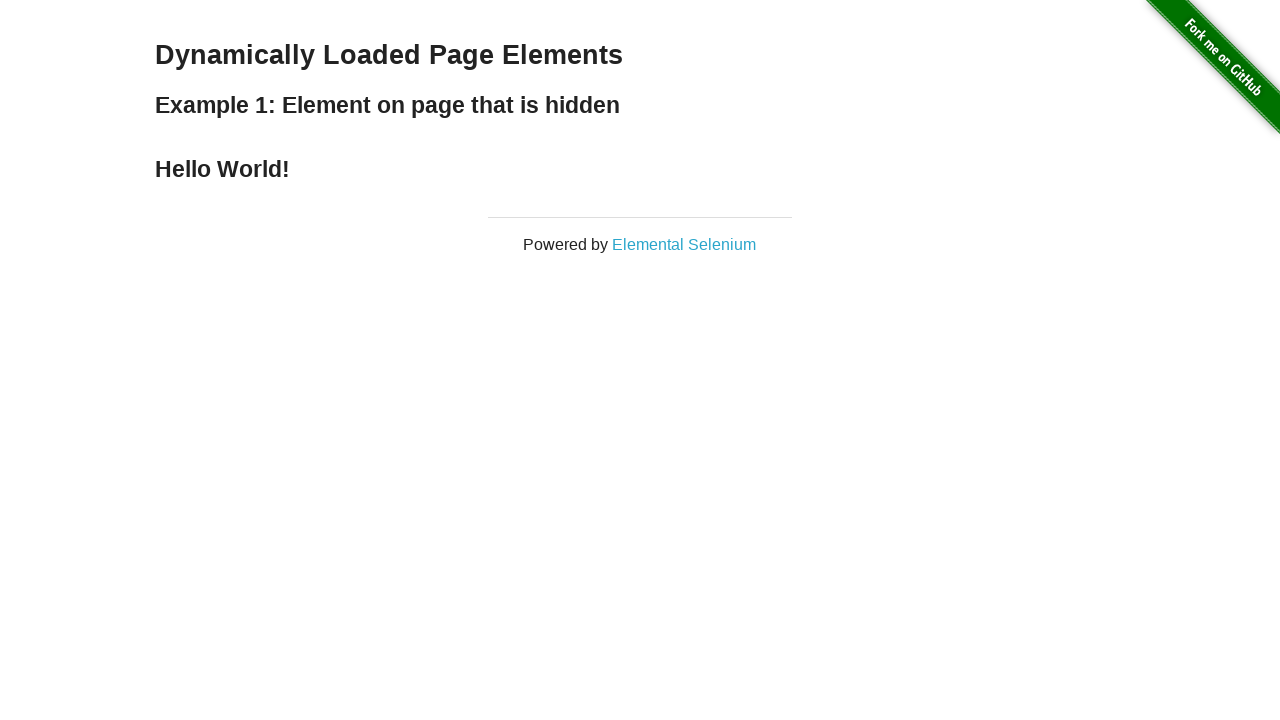

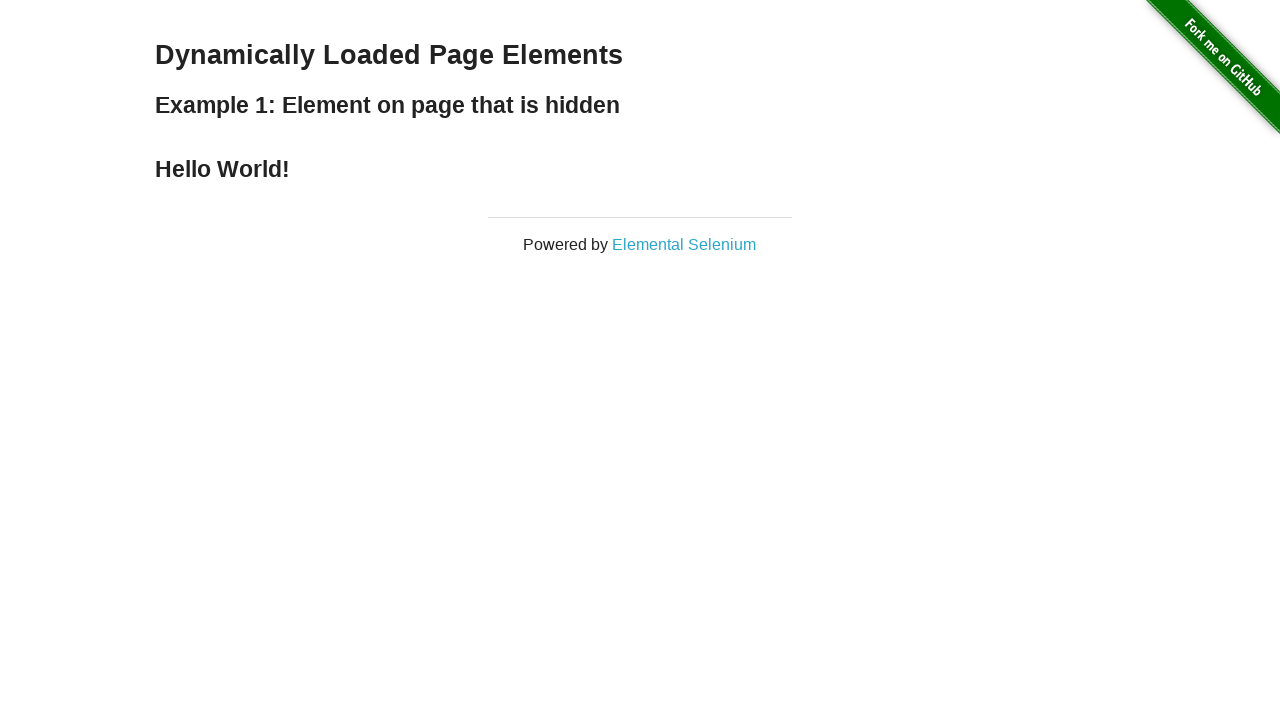